Tests a registration form by filling out various input fields including text fields, radio buttons, checkboxes, dropdown selections, and password fields, then submitting the form

Starting URL: http://demo.automationtesting.in/Register.html

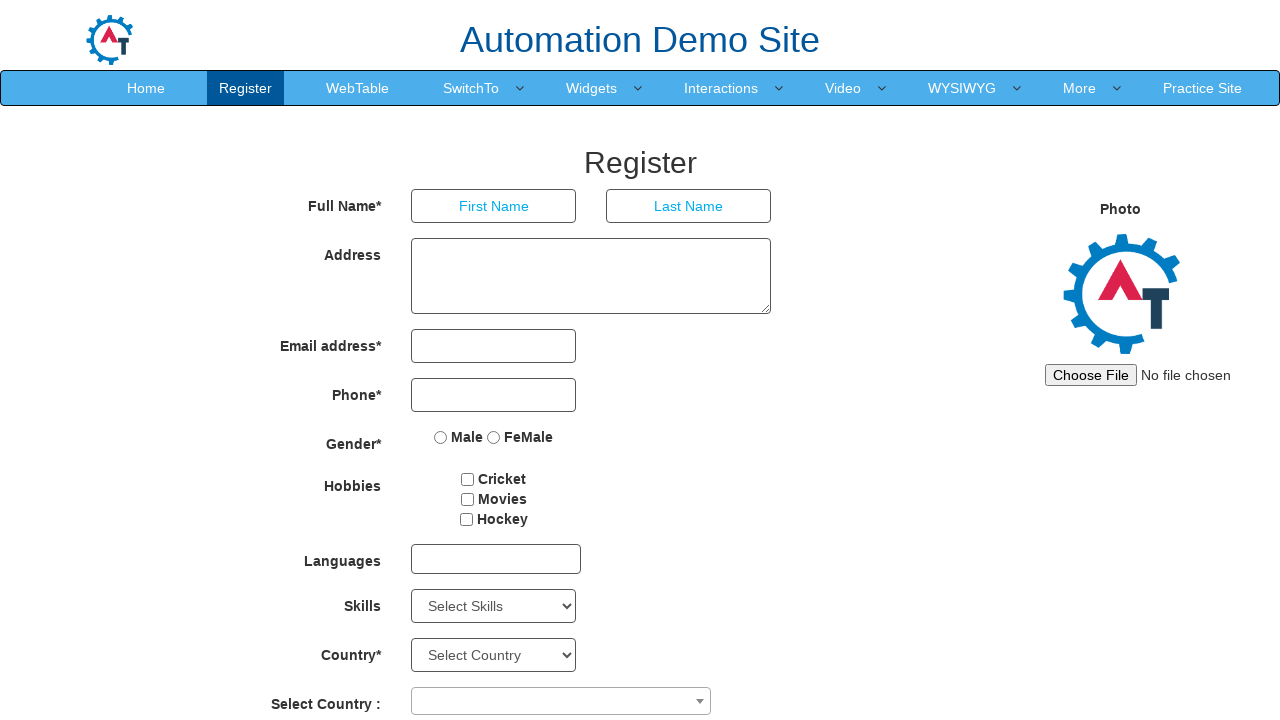

Filled first name field with 'John' on input[placeholder='First Name']
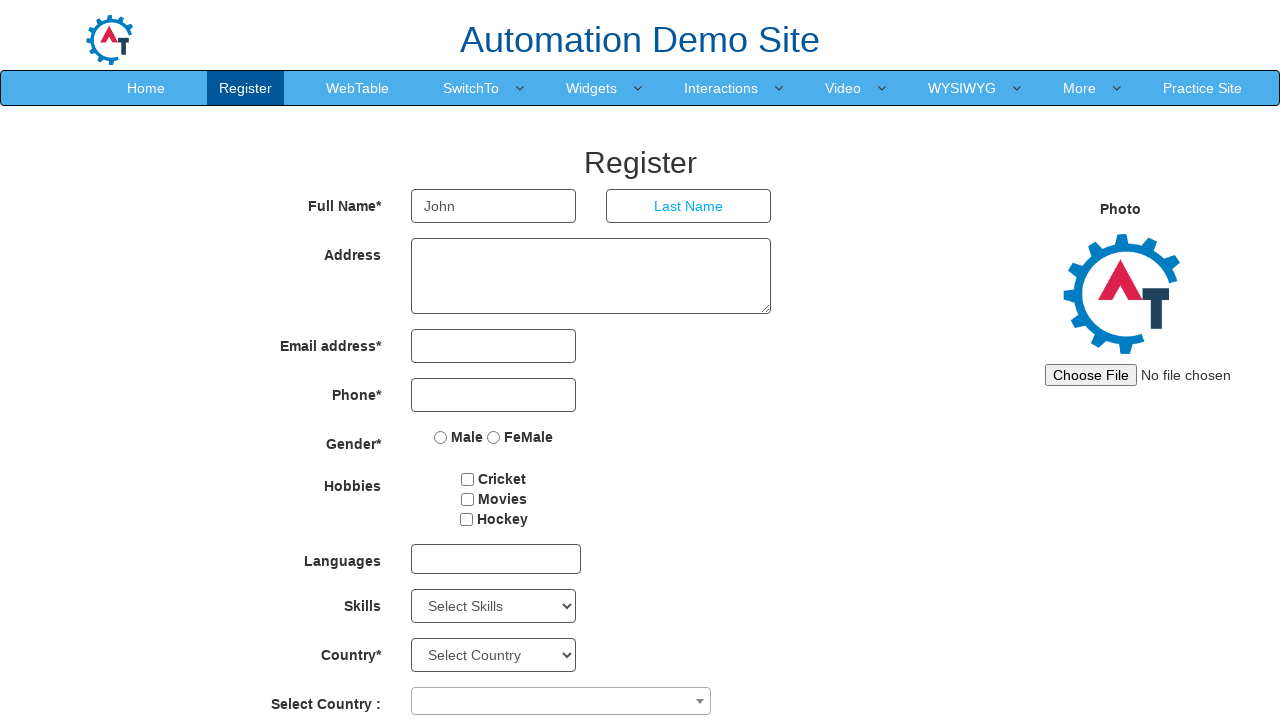

Filled last name field with 'Cena' on input[placeholder='Last Name']
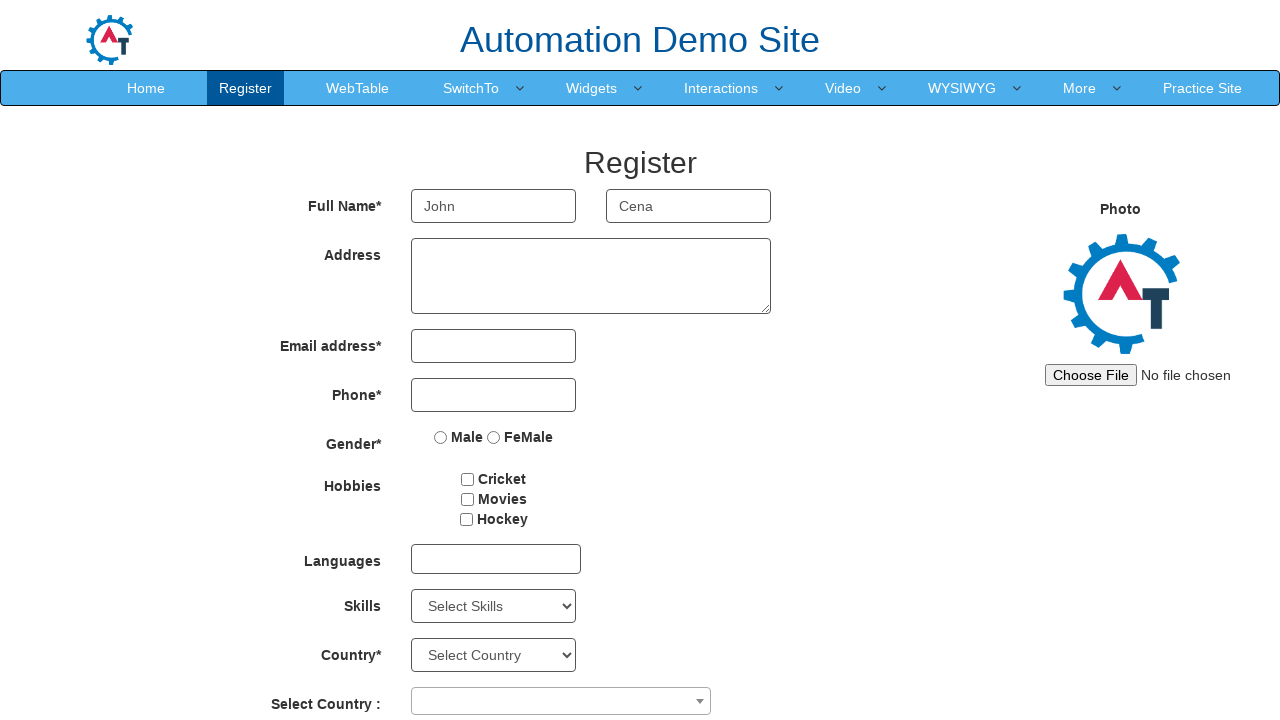

Filled address field with complete address on textarea[ng-model='Adress']
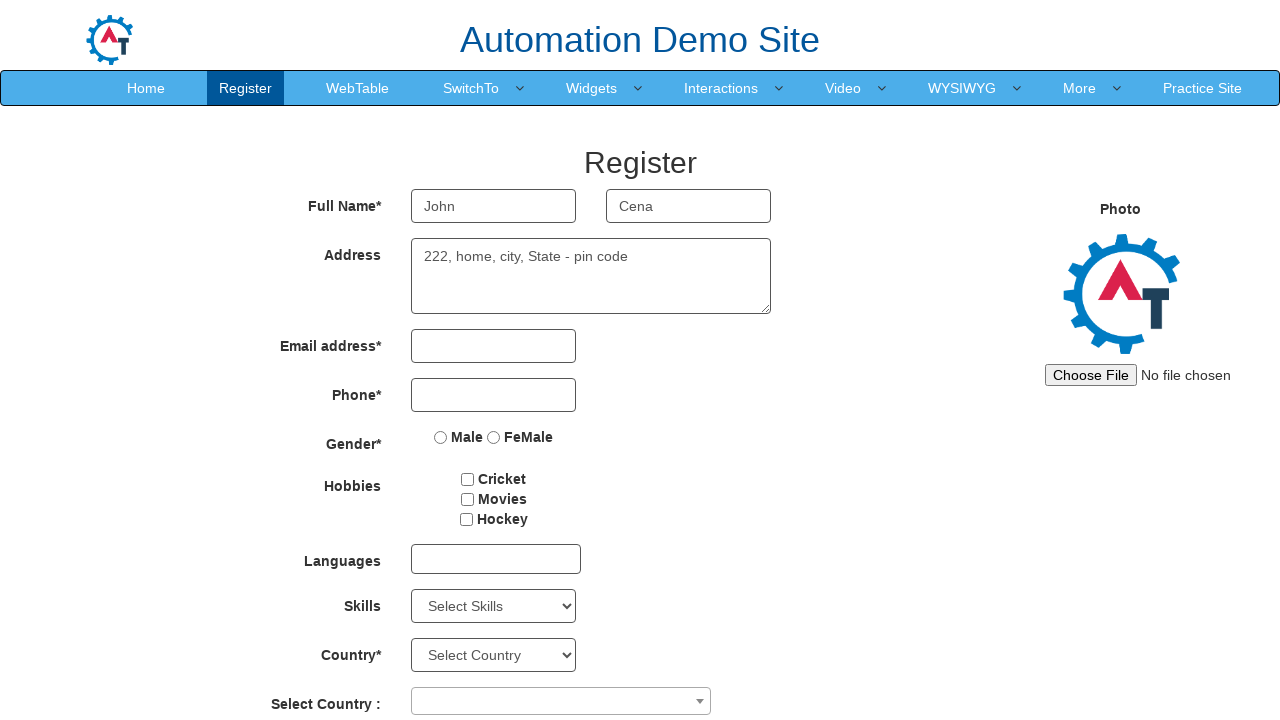

Filled email field with 'testEmail@email.com' on input[ng-model='EmailAdress']
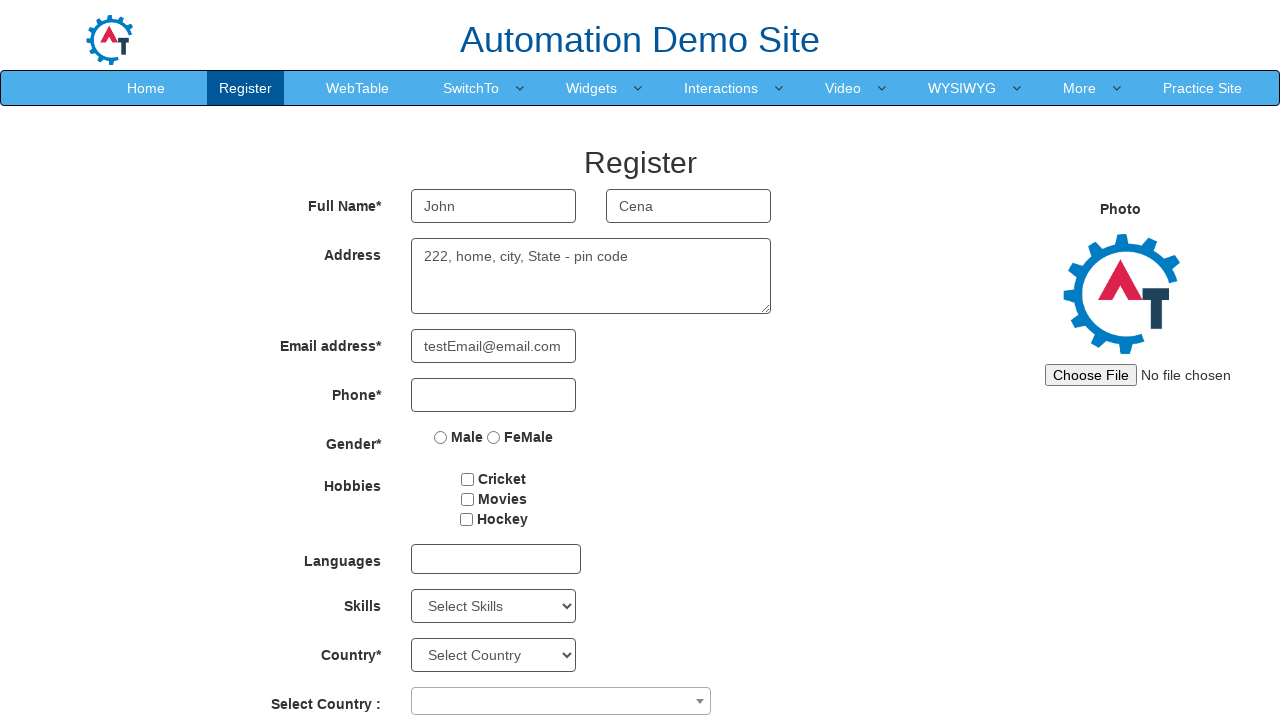

Filled phone number field with '0123456789' on input[ng-model='Phone']
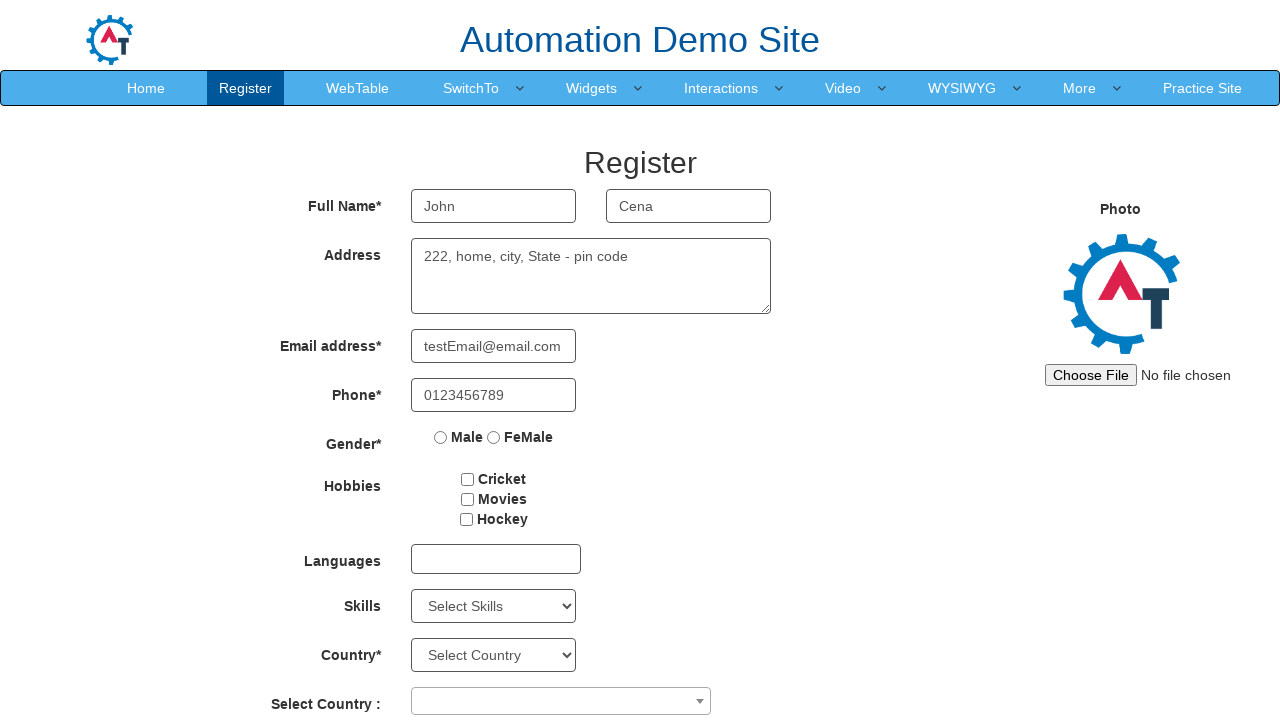

Selected gender radio button at (441, 437) on input[name='radiooptions']
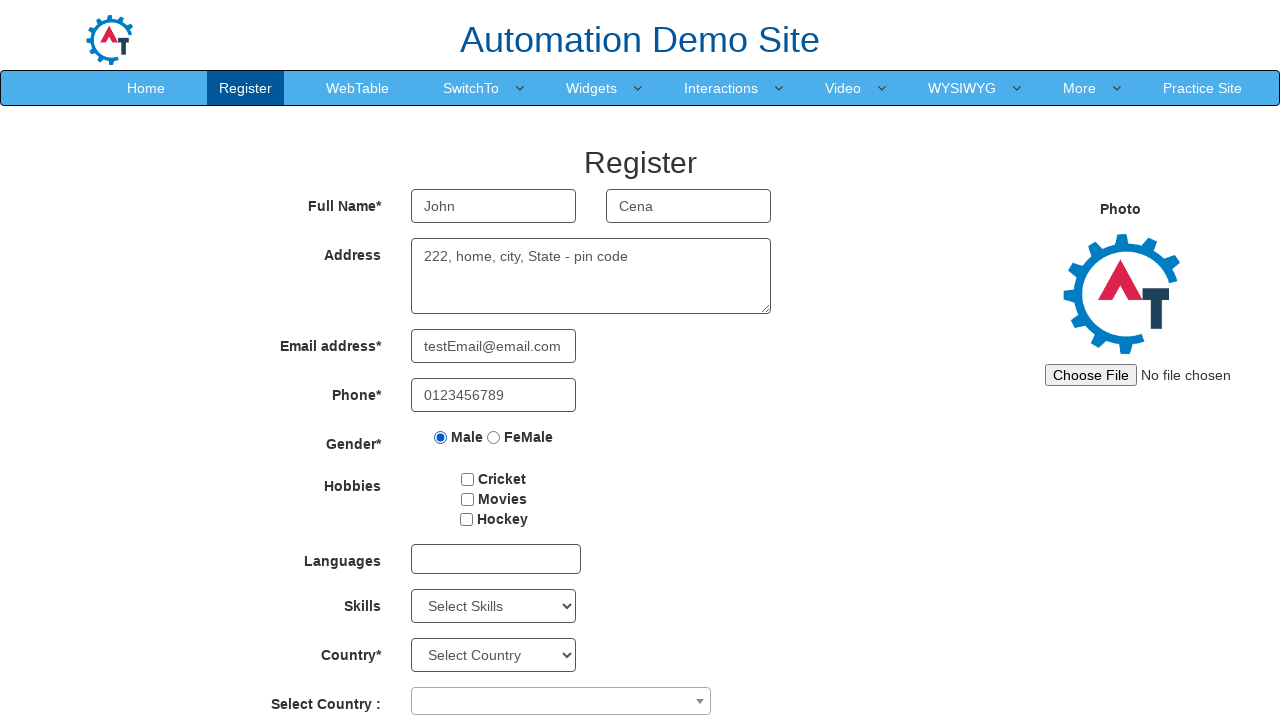

Checked first hobby checkbox at (468, 479) on #checkbox1
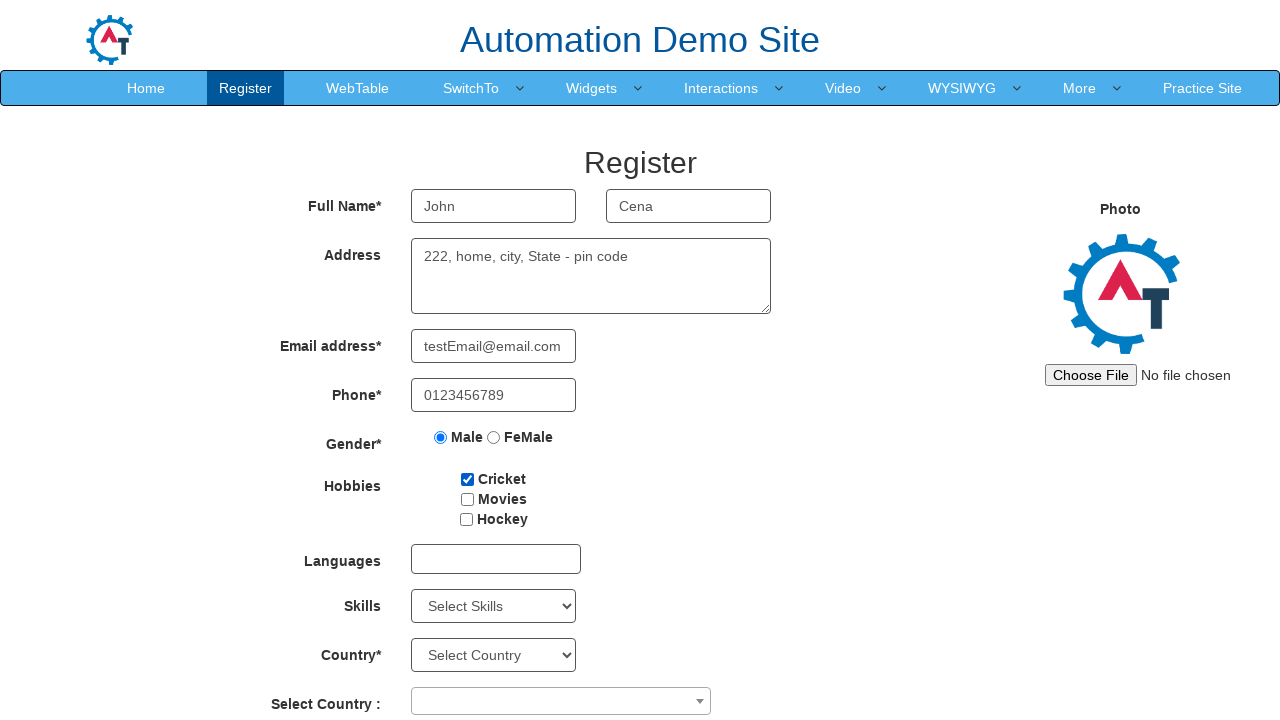

Checked second hobby checkbox at (467, 499) on #checkbox2
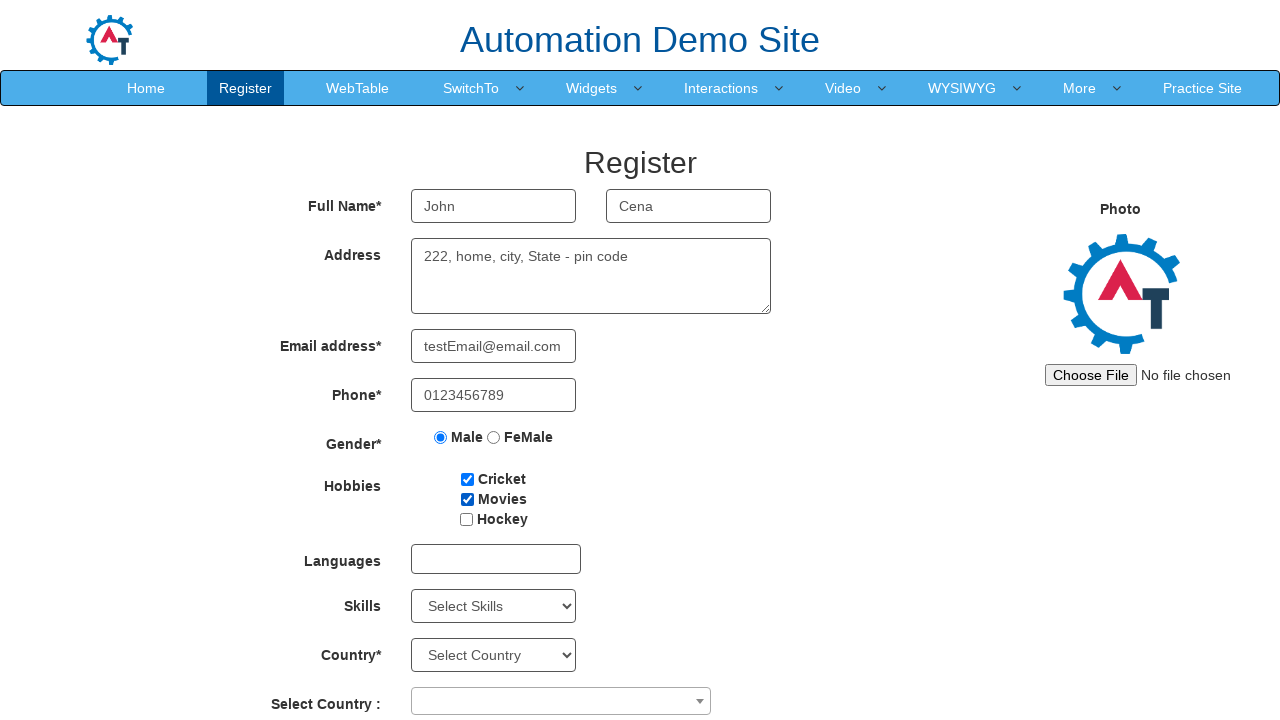

Opened languages dropdown menu at (496, 559) on #msdd
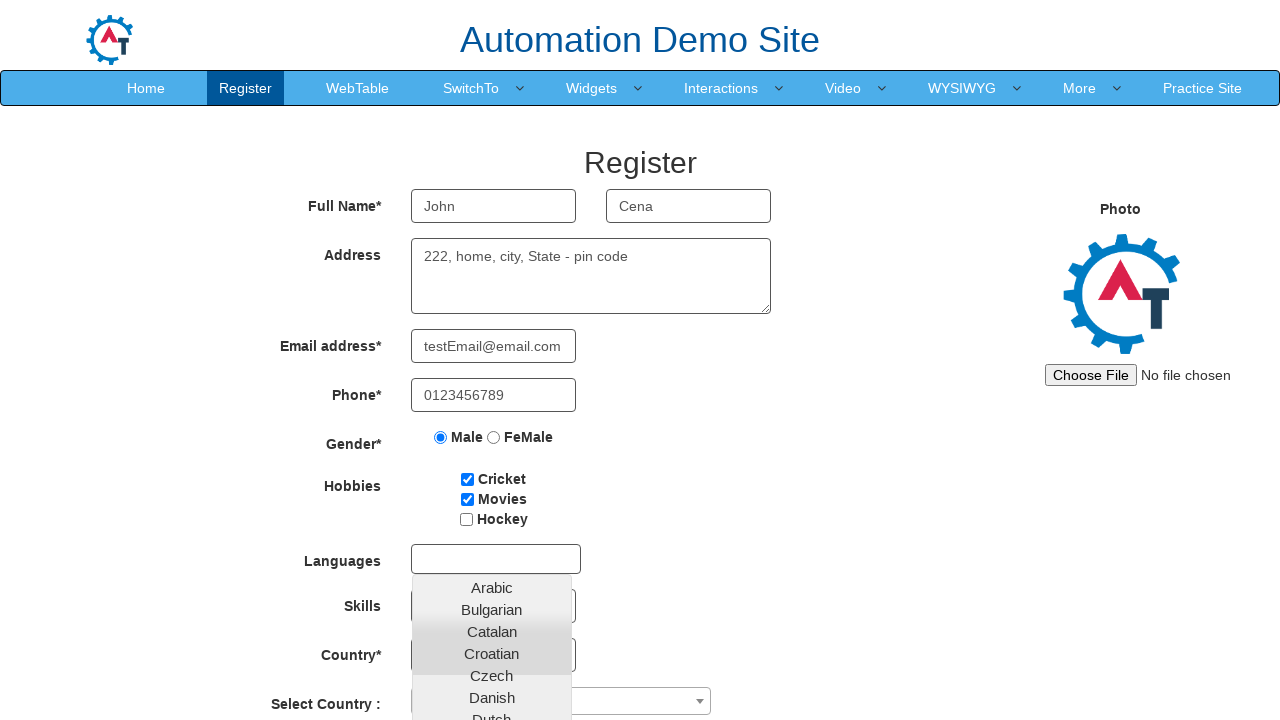

Selected English language at (492, 457) on text=English
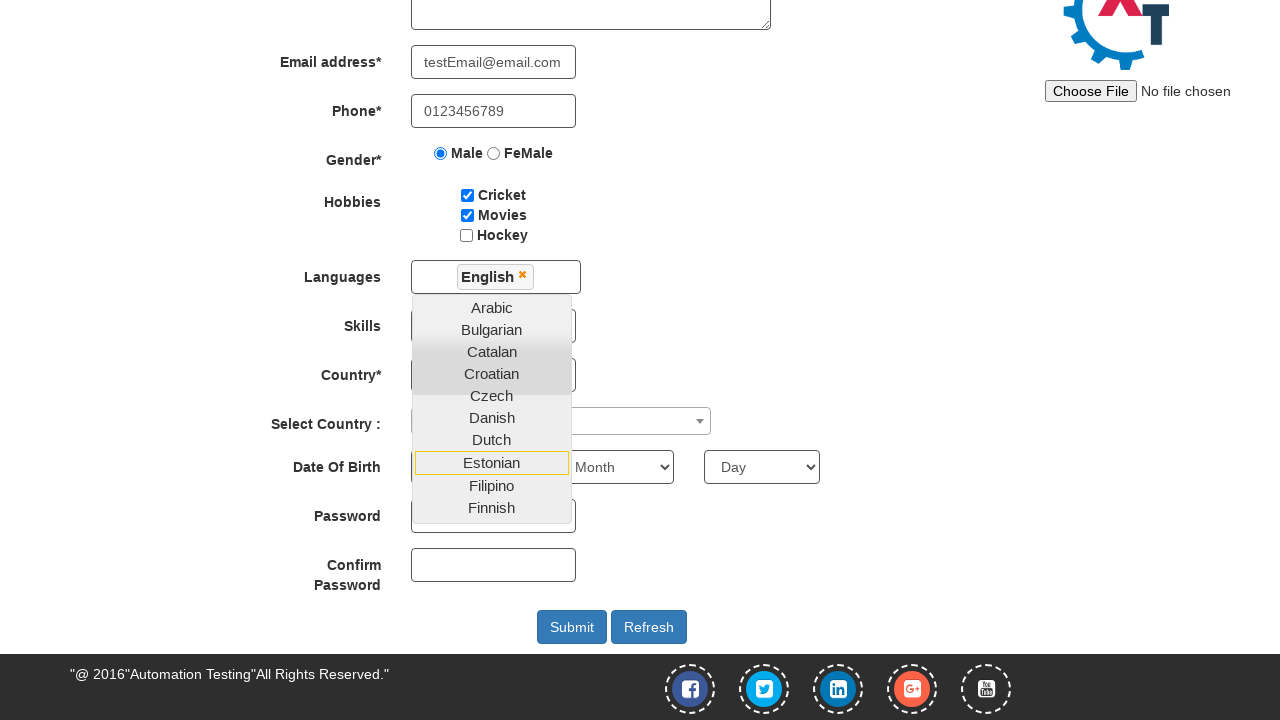

Selected Hindi language at (492, 408) on text=Hindi
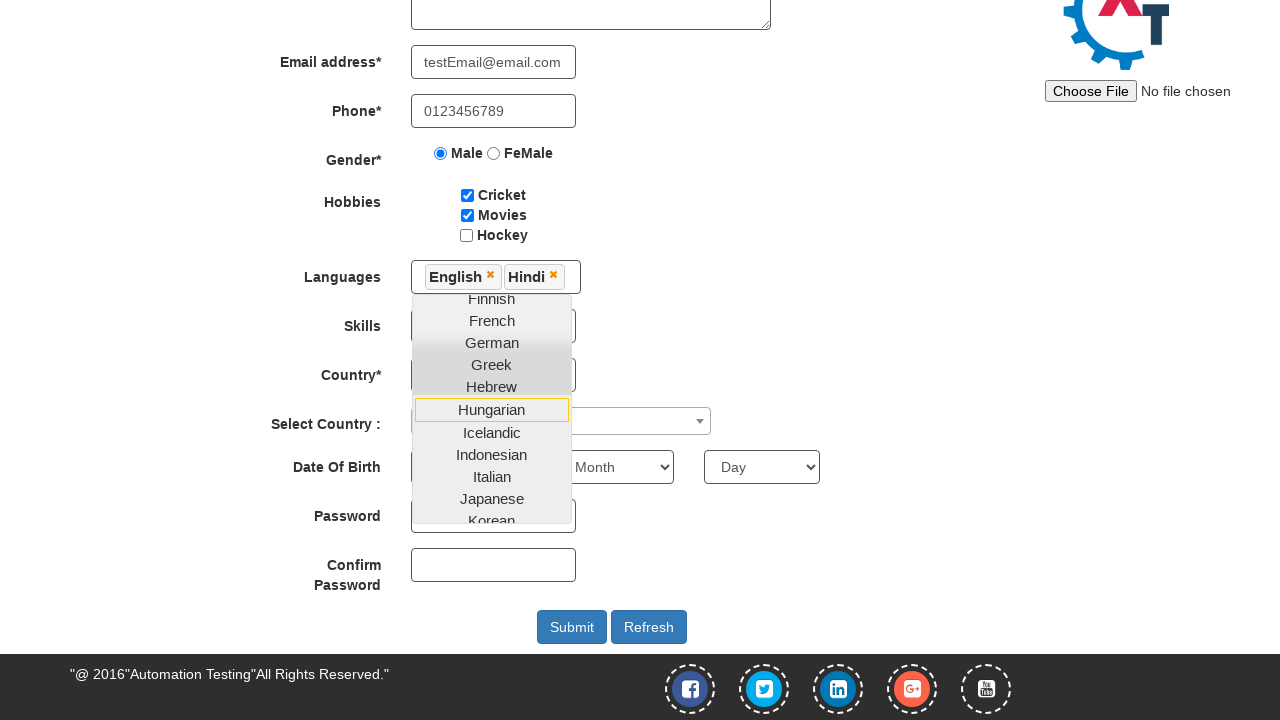

Closed languages dropdown by clicking outside at (542, 346) on xpath=//*[@id='basicBootstrapForm']
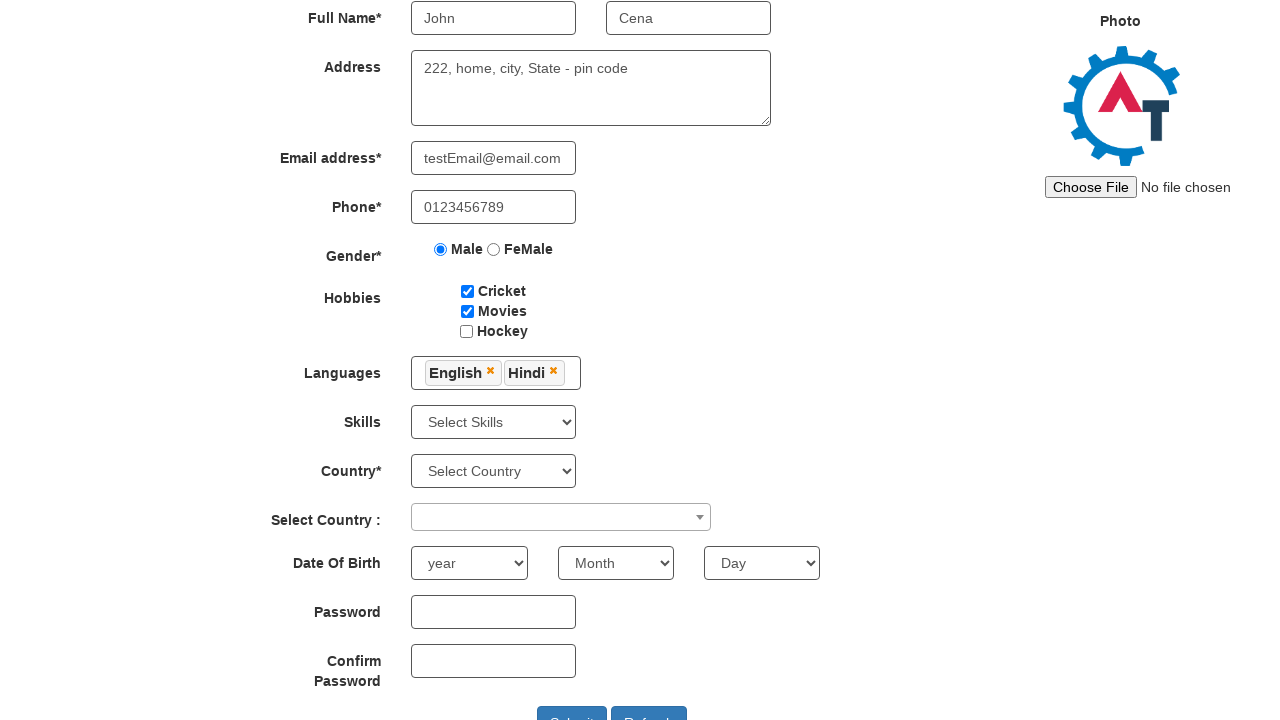

Selected skill from dropdown at index 5 on #Skills
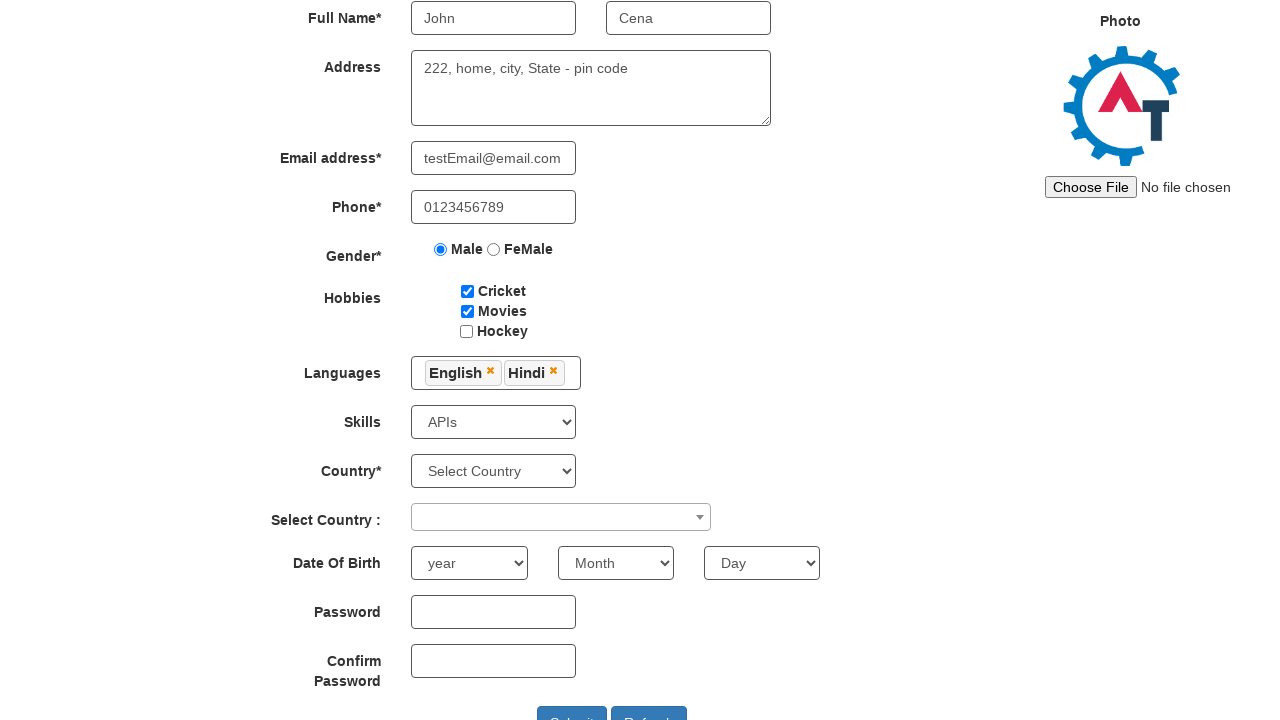

Country selection failed (expected behavior) on #countries
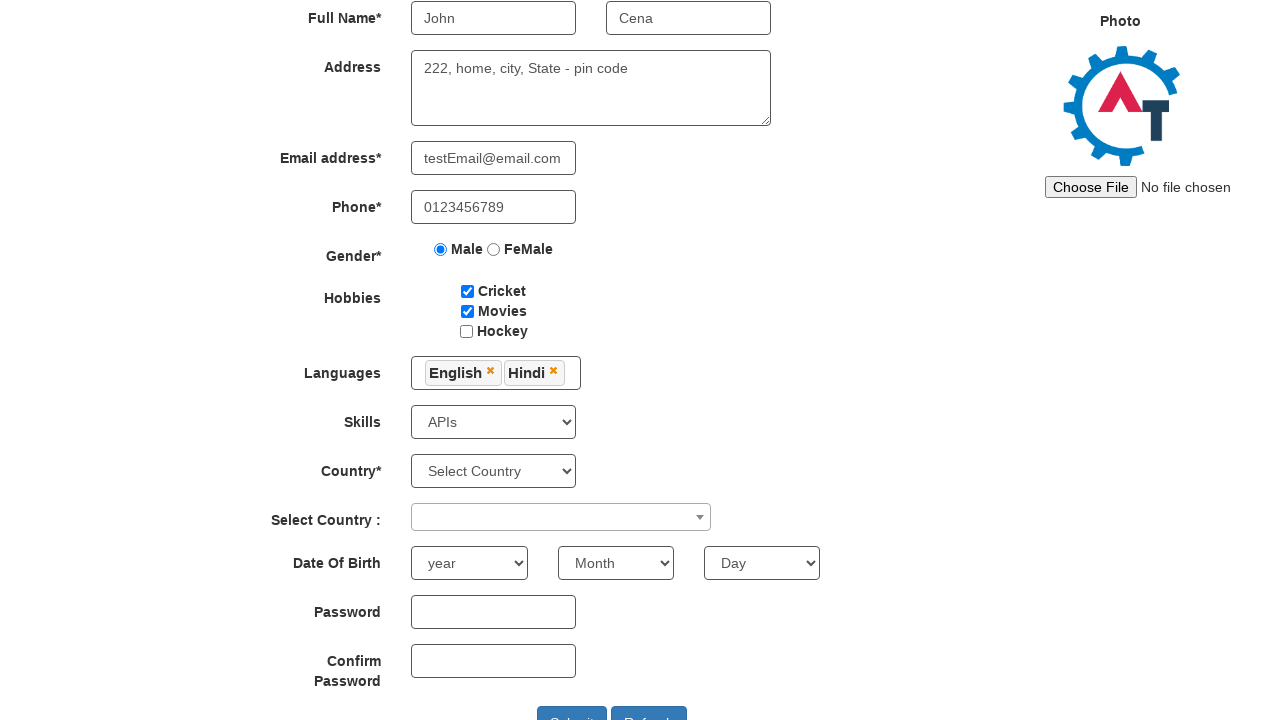

Selected year '2000' on #yearbox
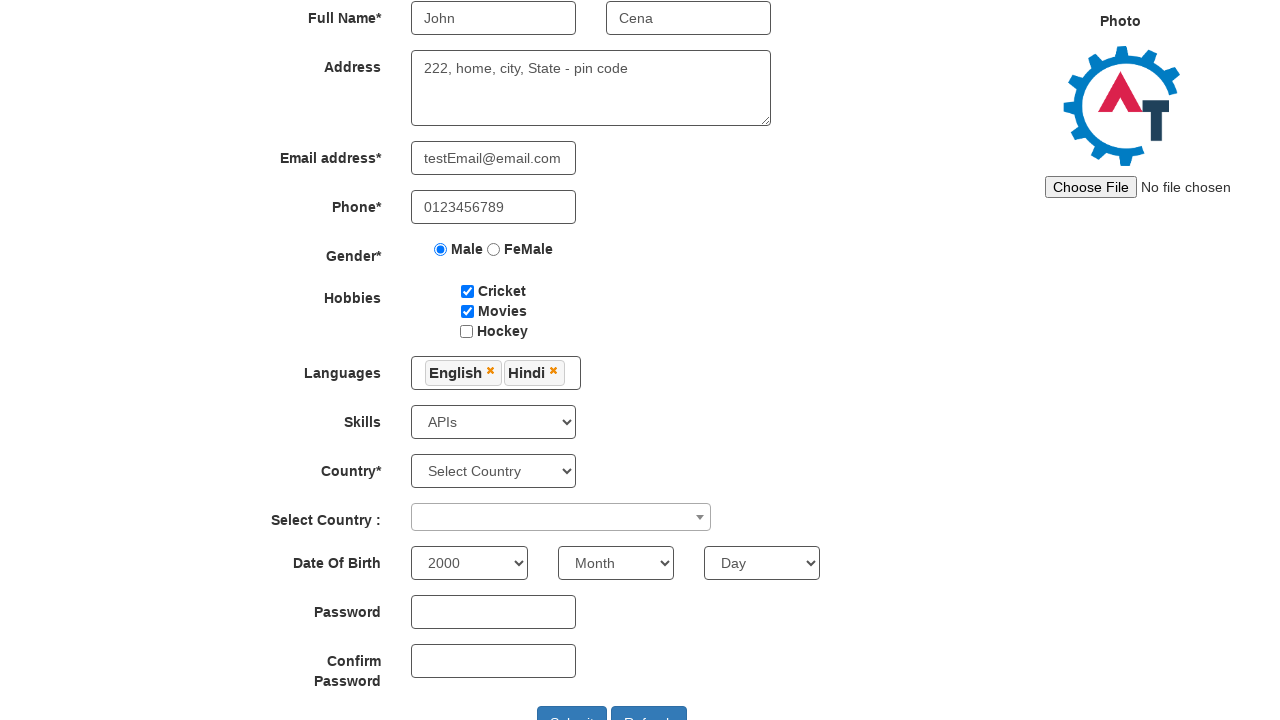

Selected month 'March' on select[placeholder='Month']
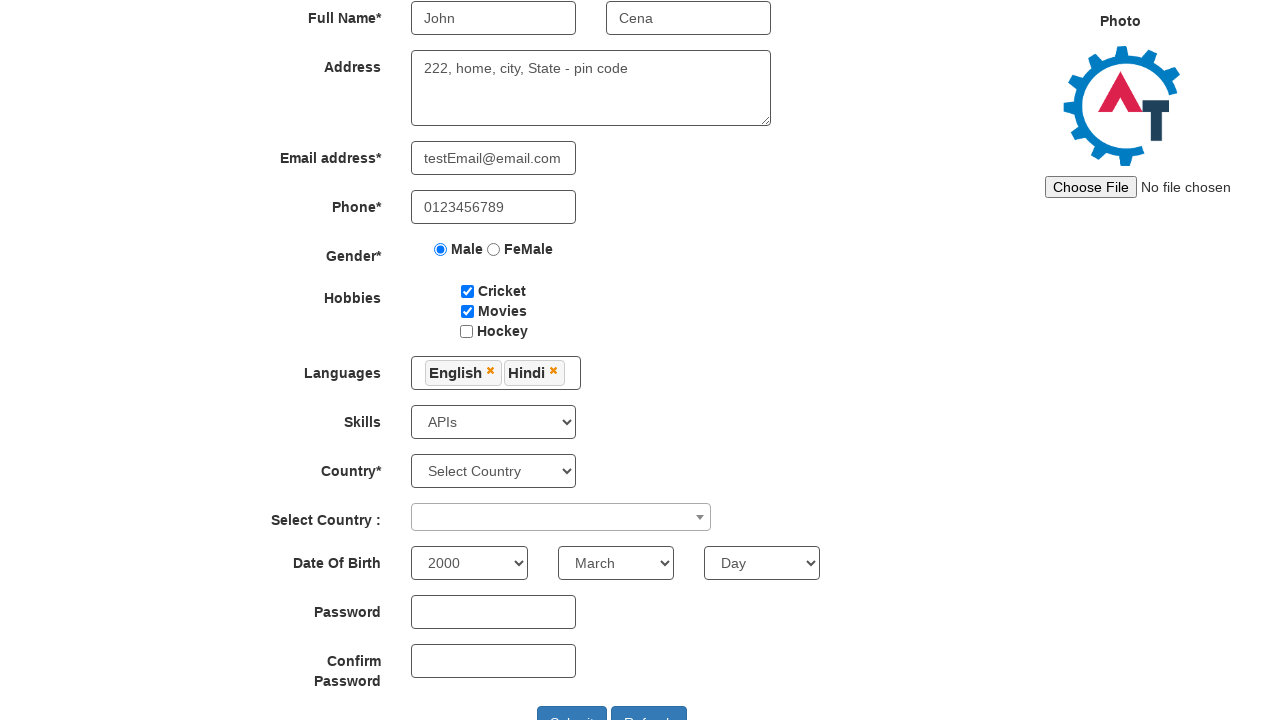

Selected day '25' on #daybox
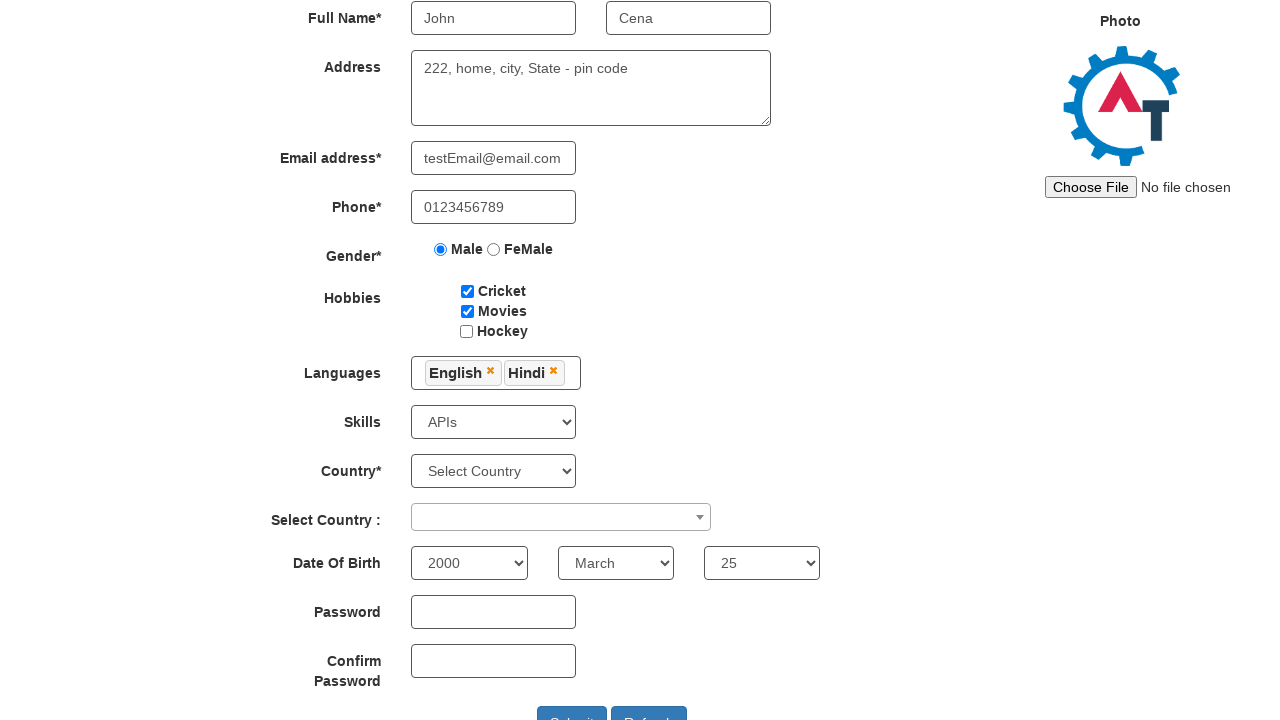

Filled first password field with 'Vikash' on #firstpassword
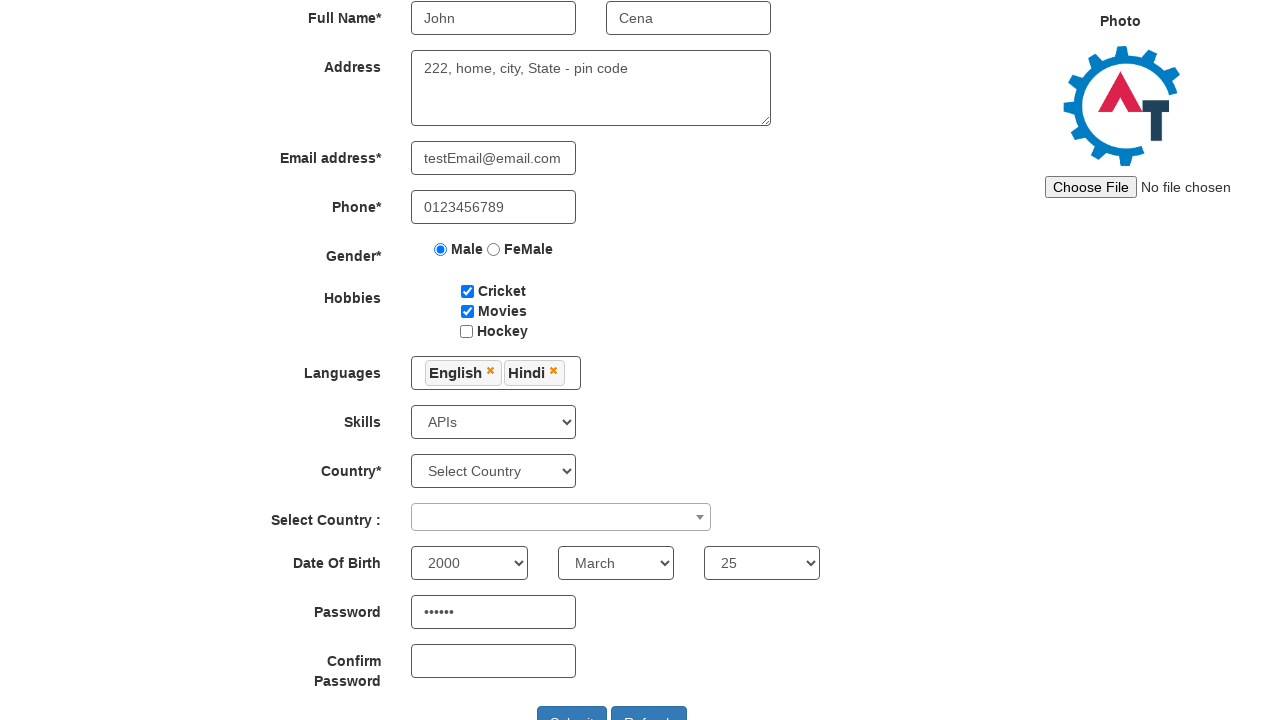

Filled second password field with 'Vikash' on #secondpassword
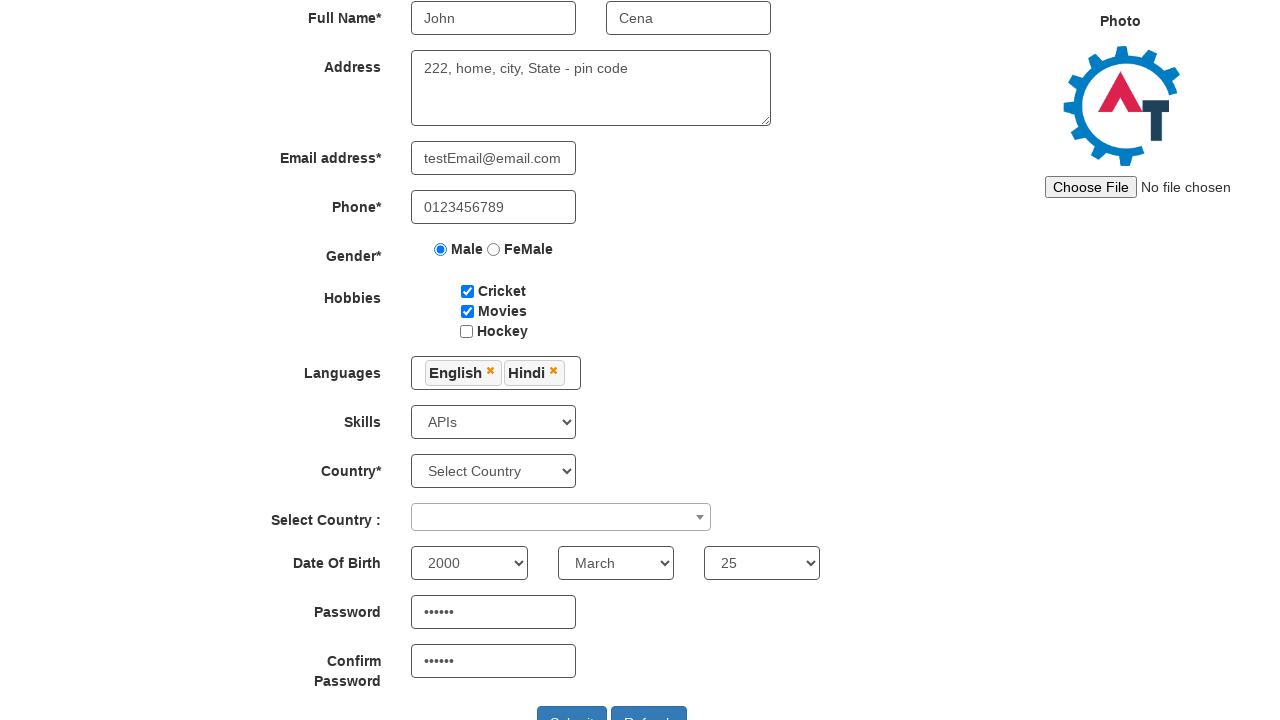

Clicked submit button to submit registration form at (572, 703) on #submitbtn
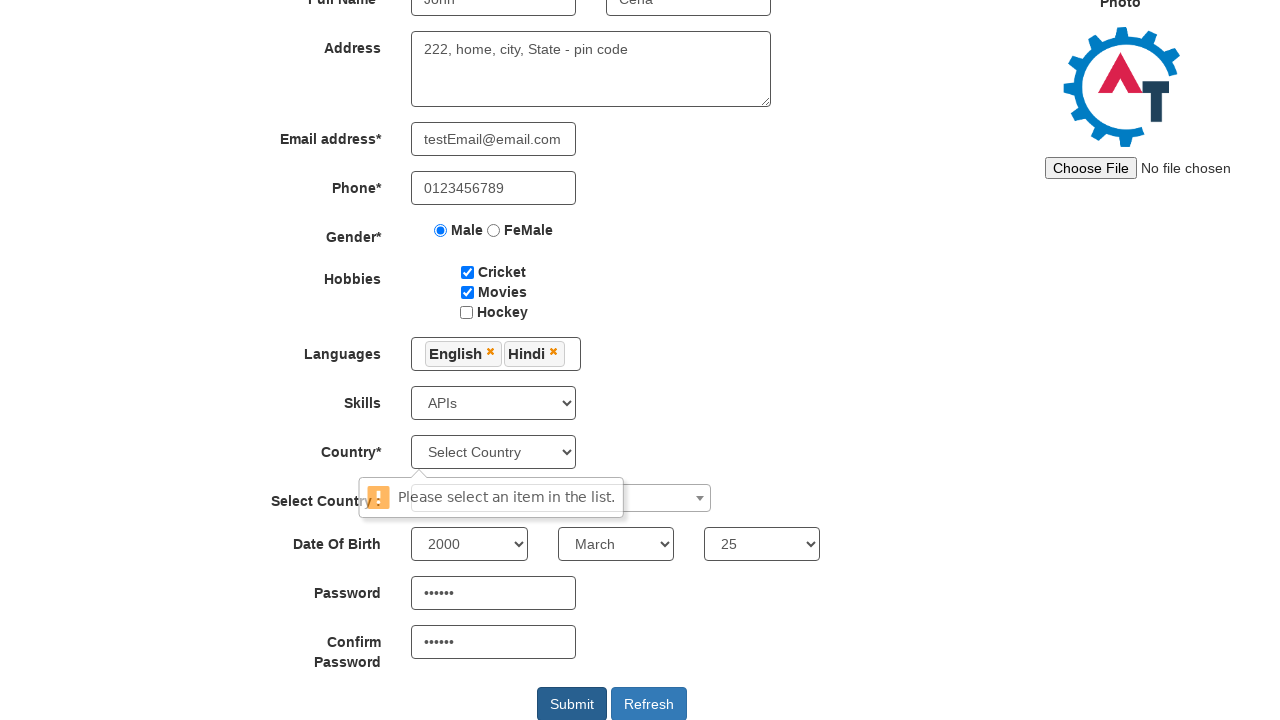

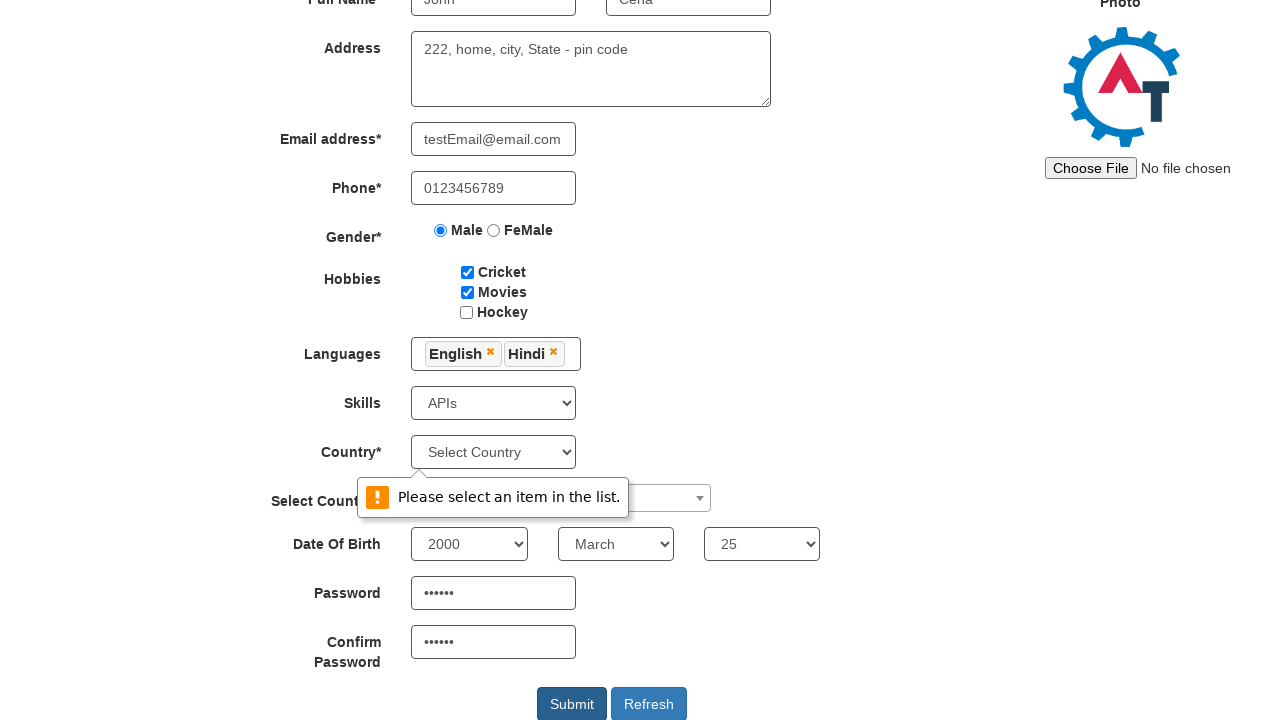